Tests keyboard input events on a training page by sending keystrokes and performing keyboard shortcuts like Ctrl+A and Ctrl+C

Starting URL: https://www.training-support.net/selenium/input-events

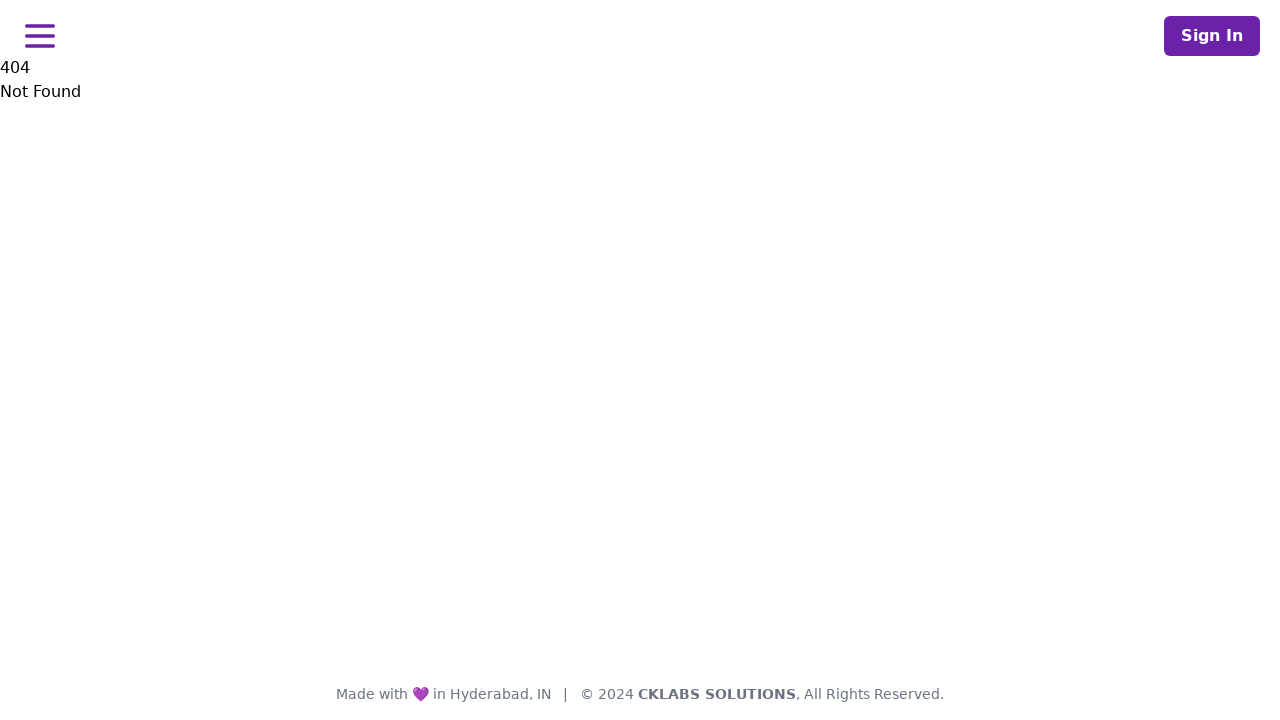

Pressed 'J' key
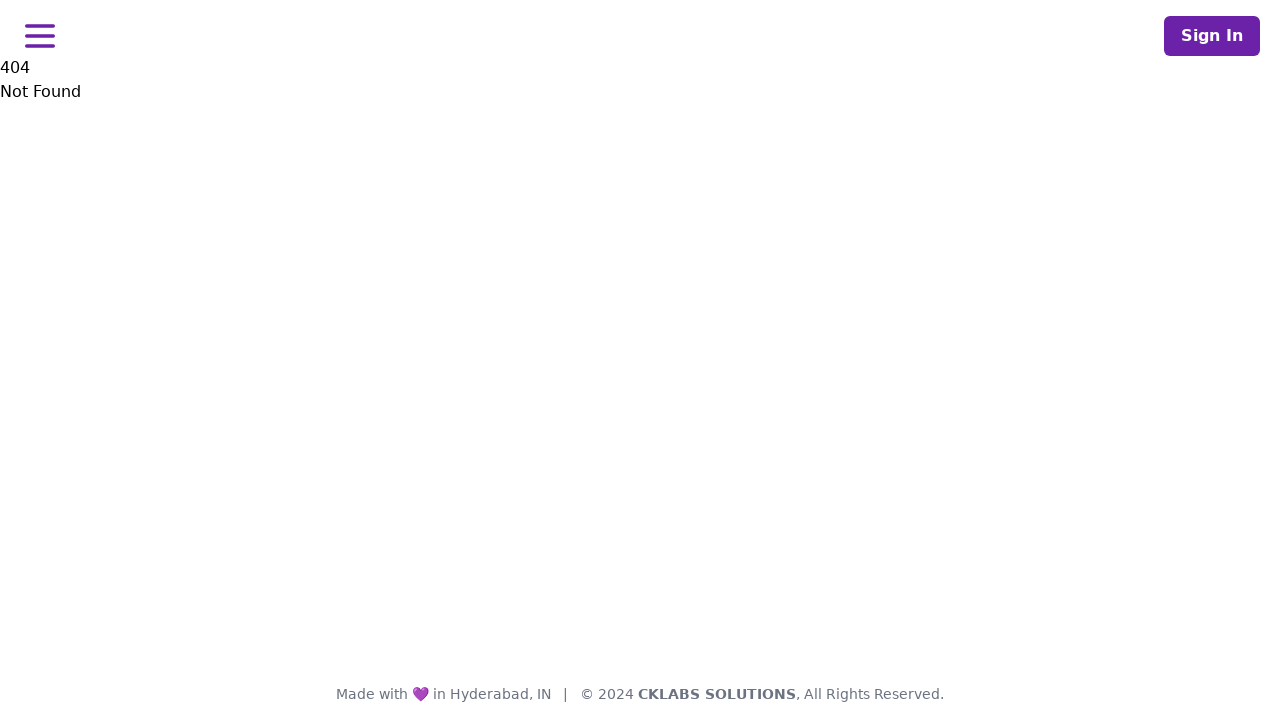

Located #keyPressed element that displays pressed keys
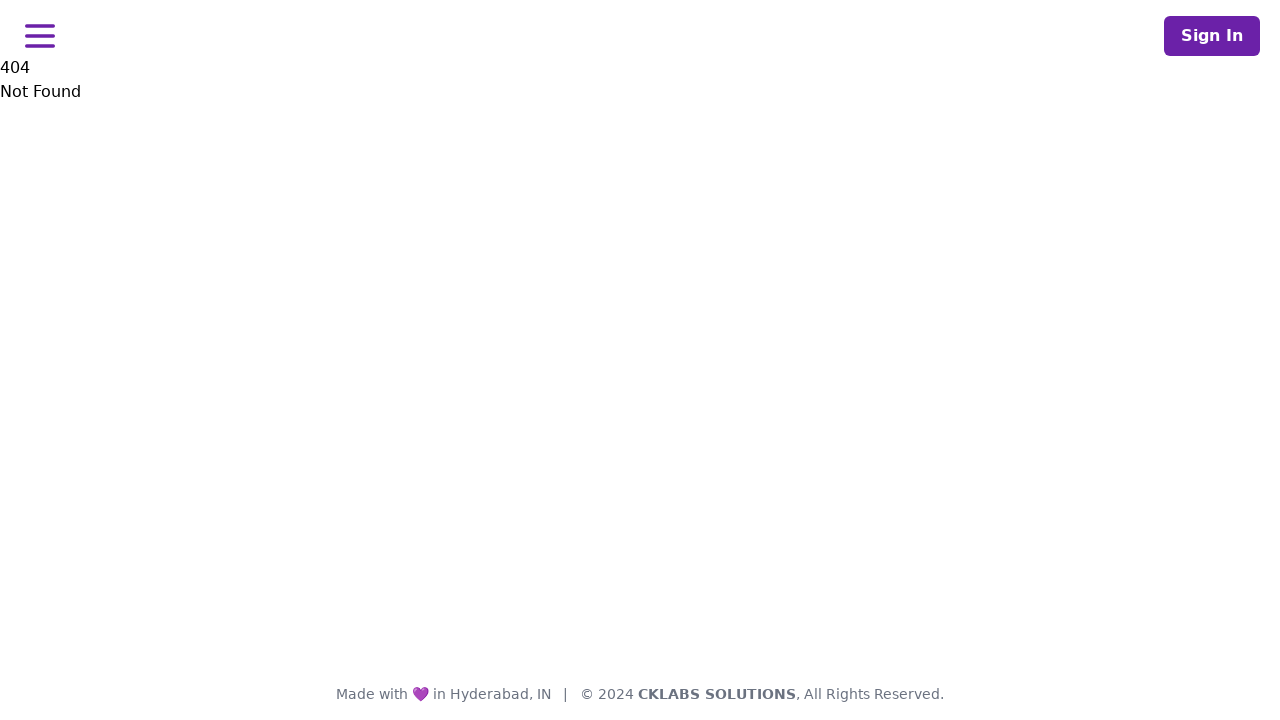

Pressed Ctrl+A keyboard shortcut (select all)
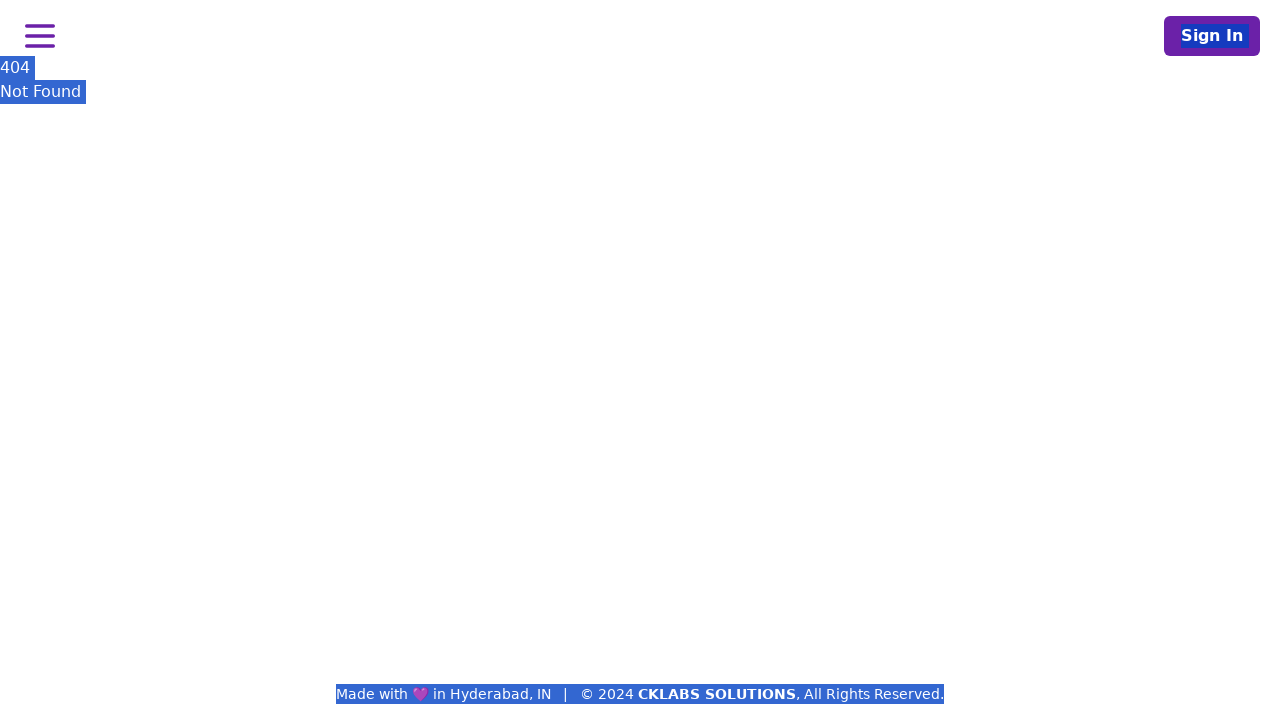

Pressed Ctrl+C keyboard shortcut (copy)
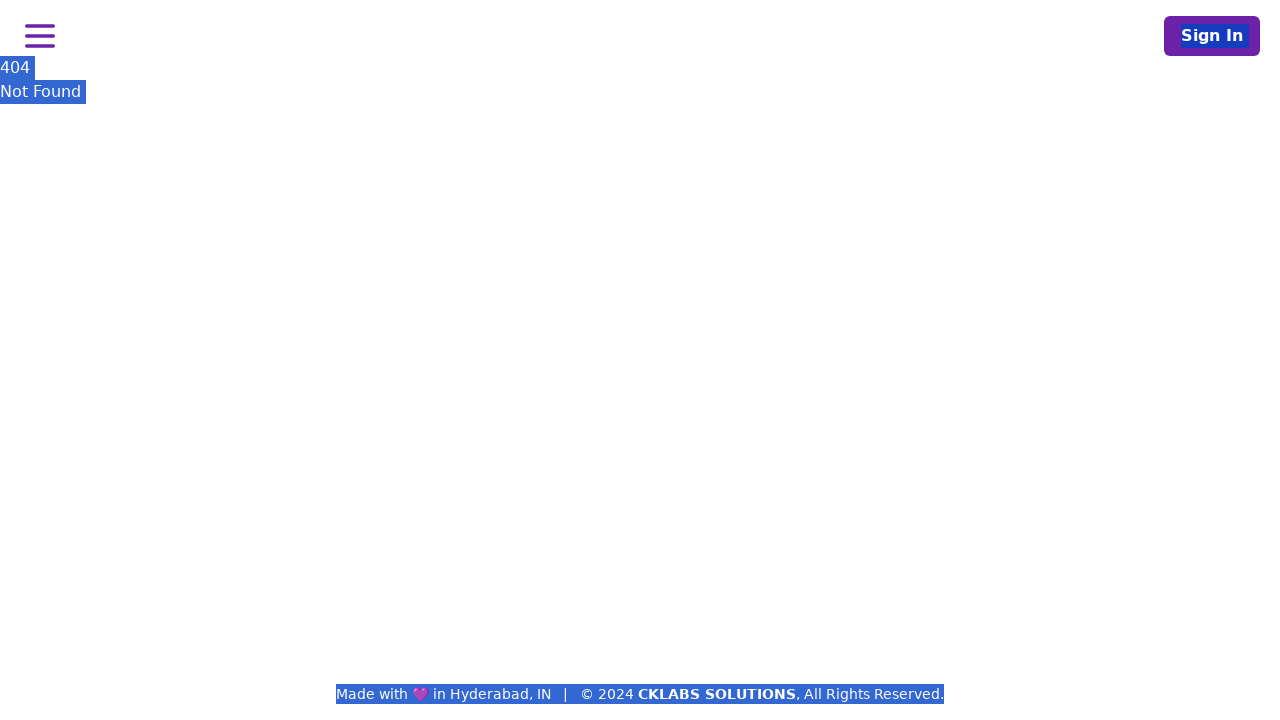

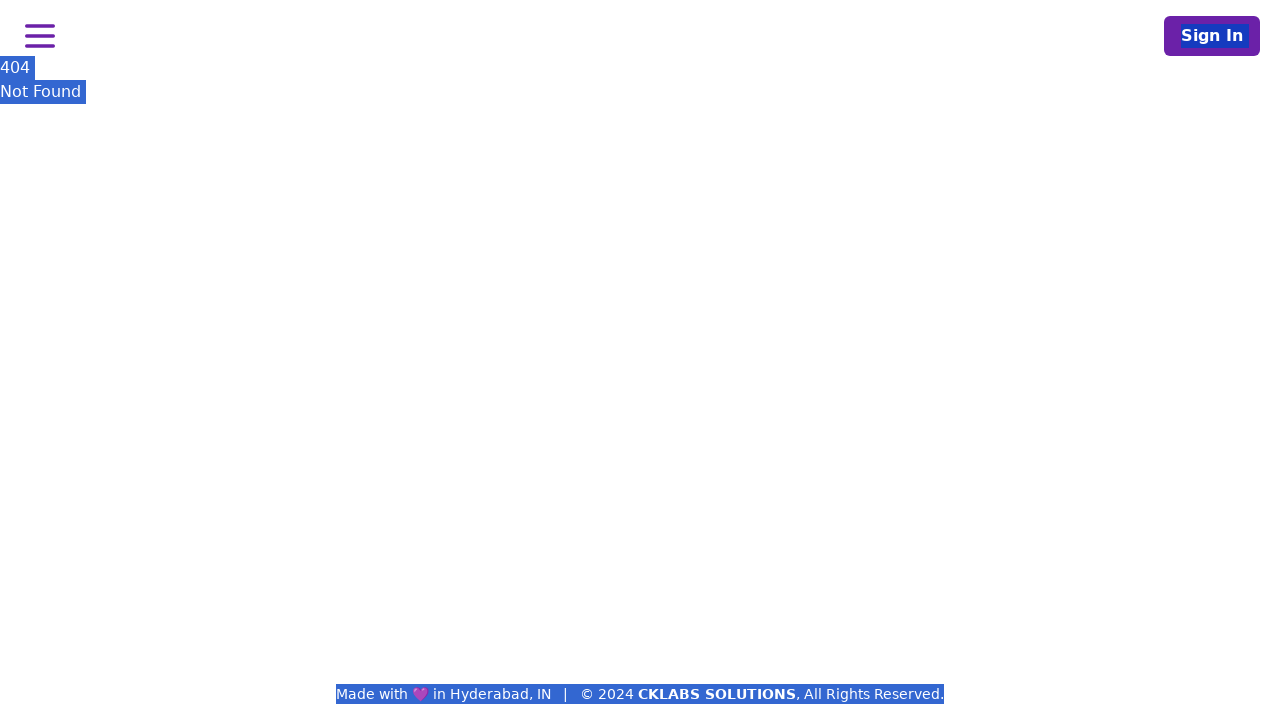